Tests that edits are cancelled when pressing Escape key during editing

Starting URL: https://demo.playwright.dev/todomvc

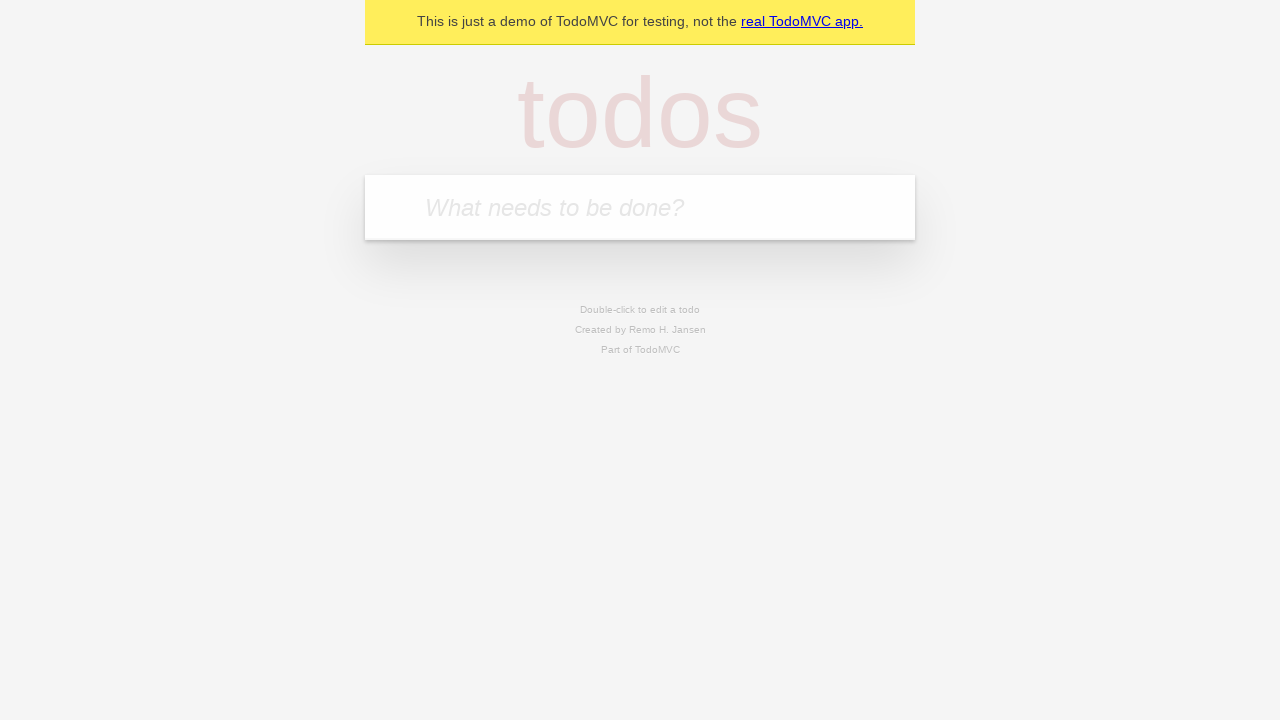

Filled input with 'buy some cheese' on internal:attr=[placeholder="What needs to be done?"i]
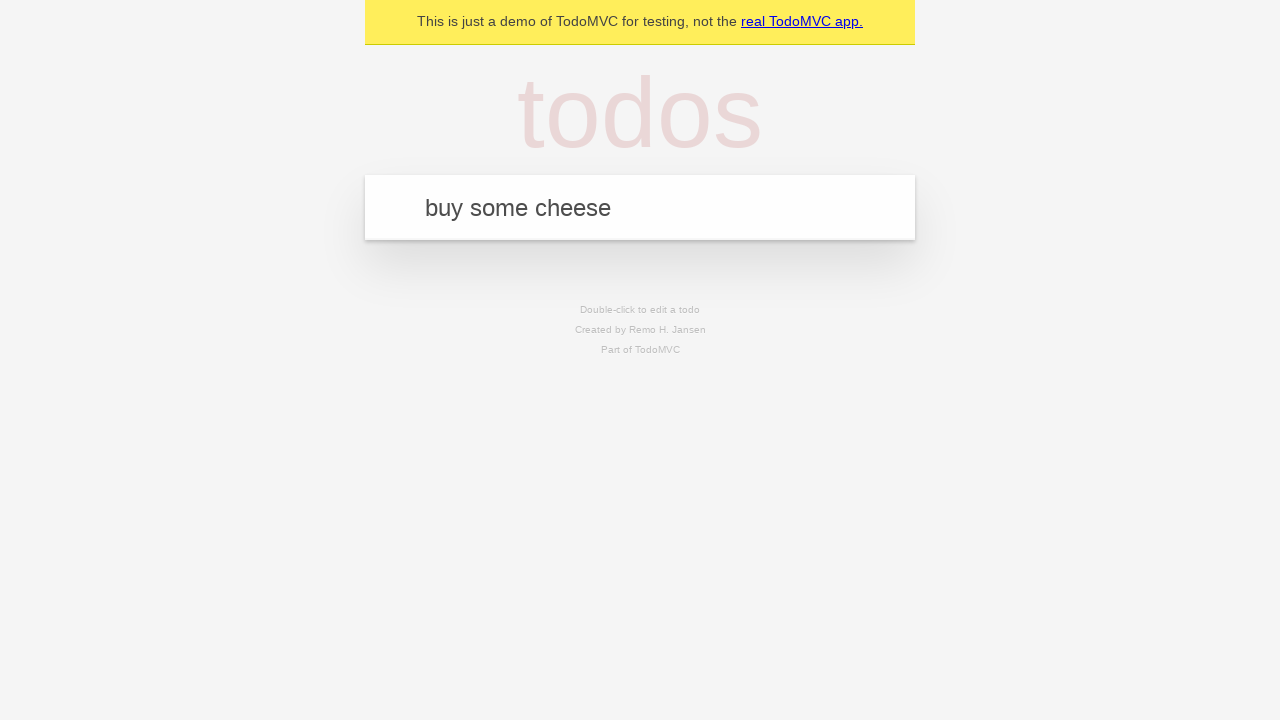

Pressed Enter to create first todo on internal:attr=[placeholder="What needs to be done?"i]
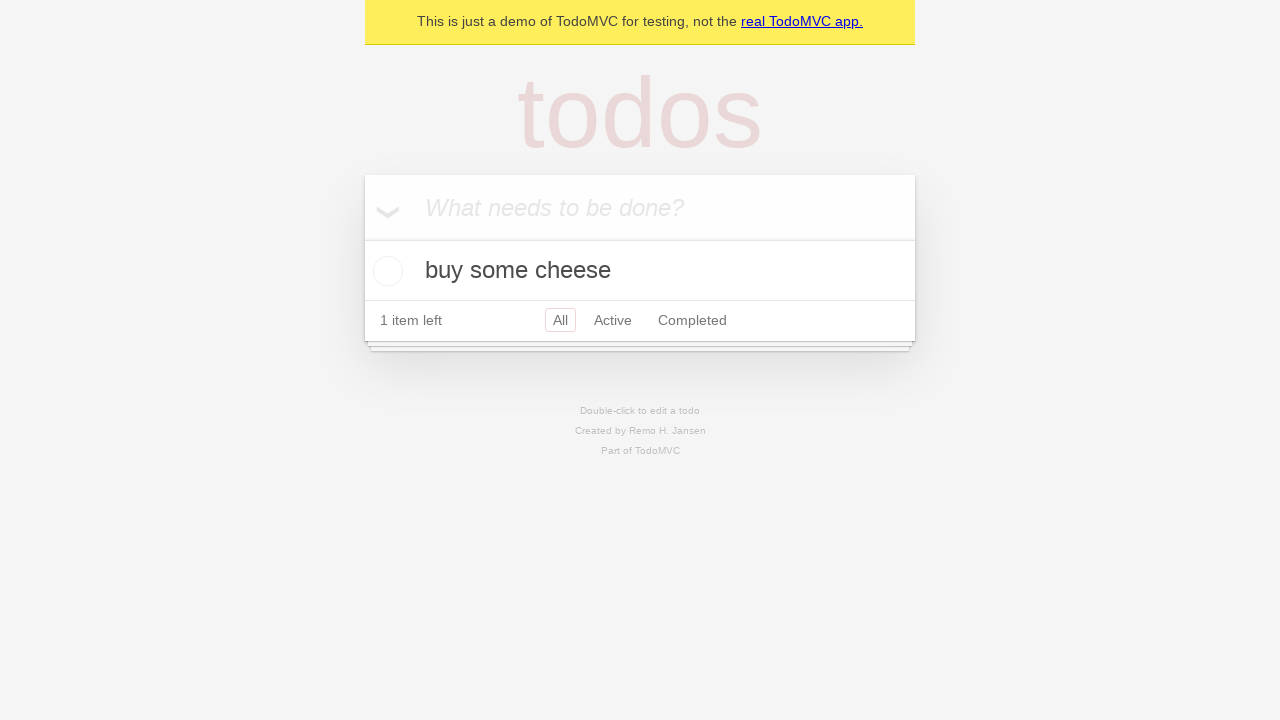

Filled input with 'feed the cat' on internal:attr=[placeholder="What needs to be done?"i]
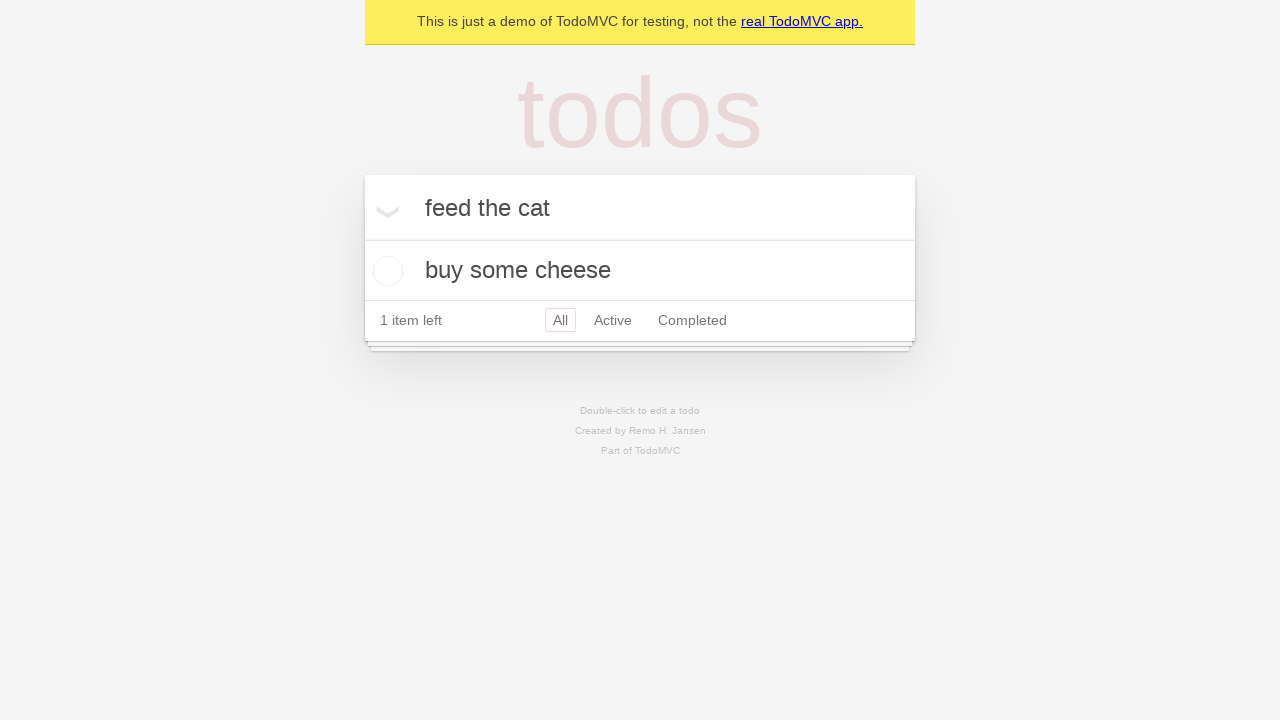

Pressed Enter to create second todo on internal:attr=[placeholder="What needs to be done?"i]
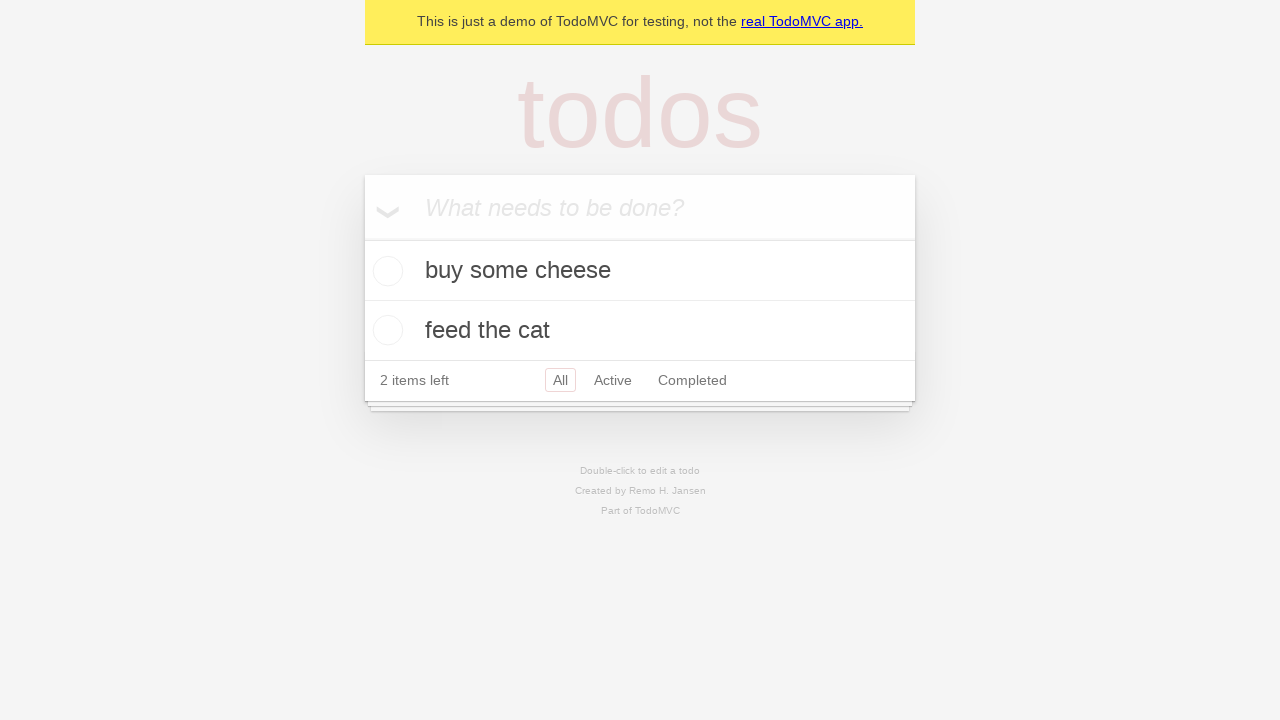

Filled input with 'book a doctors appointment' on internal:attr=[placeholder="What needs to be done?"i]
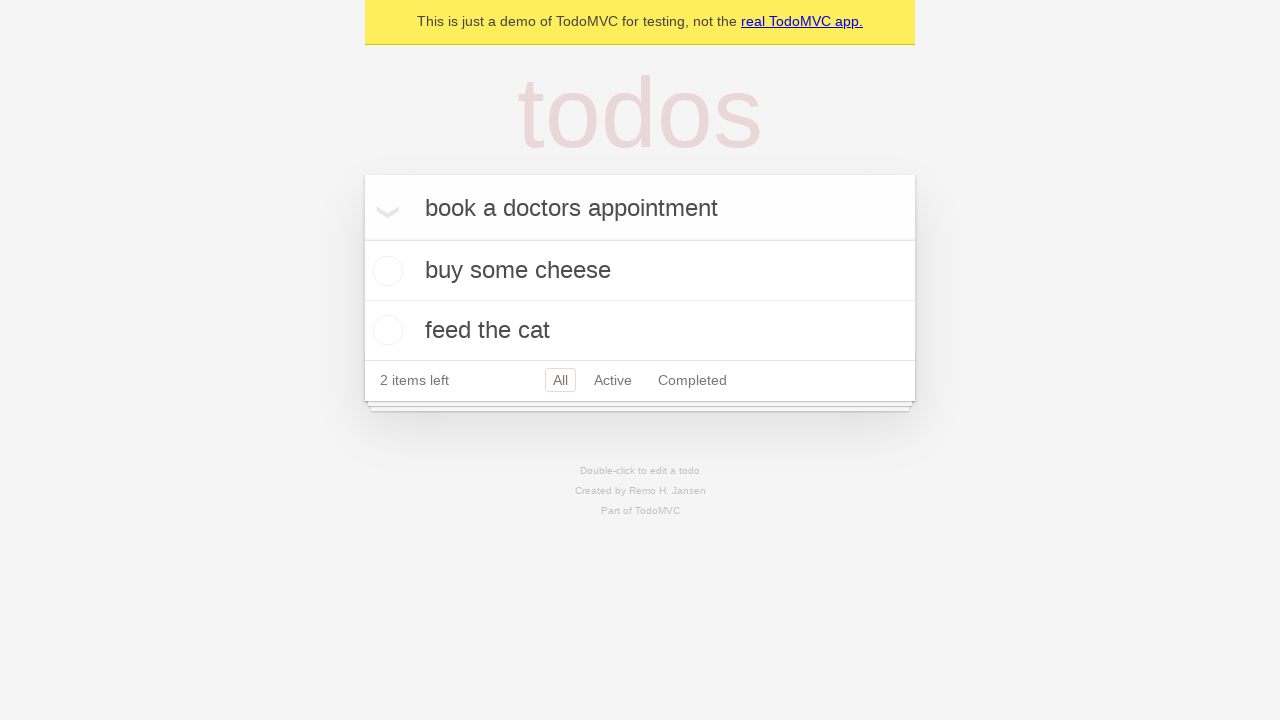

Pressed Enter to create third todo on internal:attr=[placeholder="What needs to be done?"i]
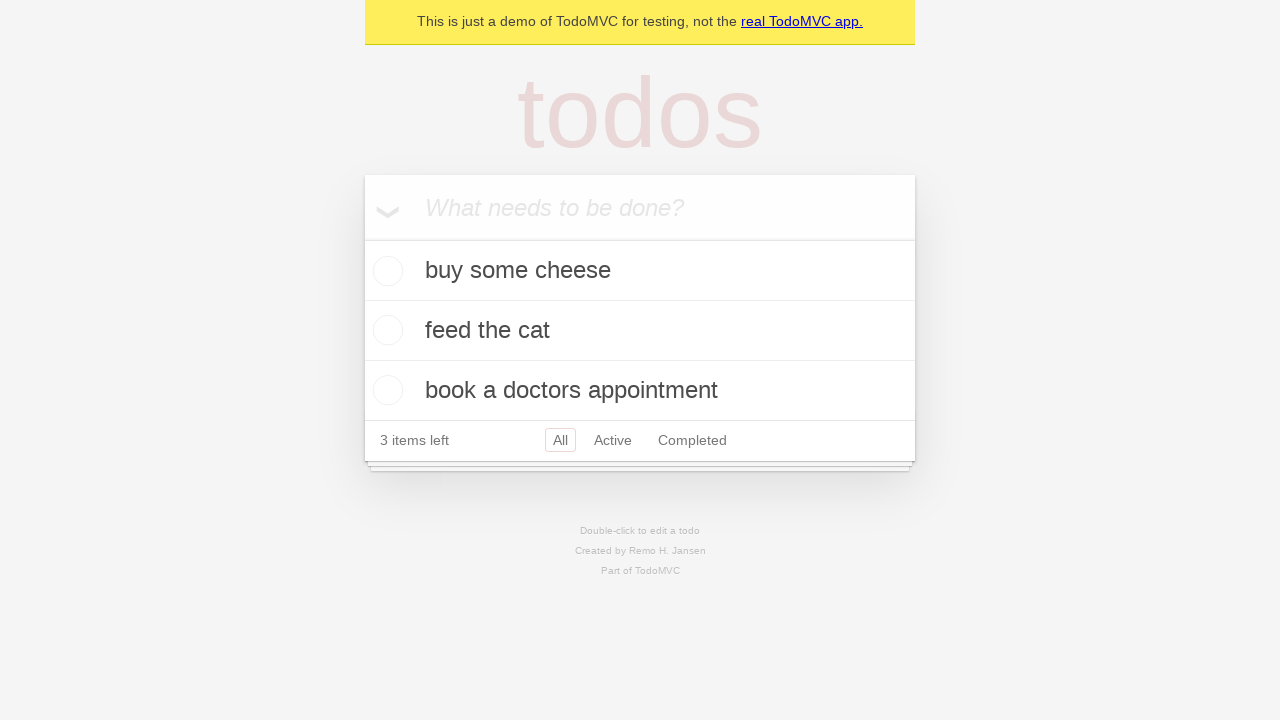

Double-clicked second todo to enter edit mode at (640, 331) on internal:testid=[data-testid="todo-item"s] >> nth=1
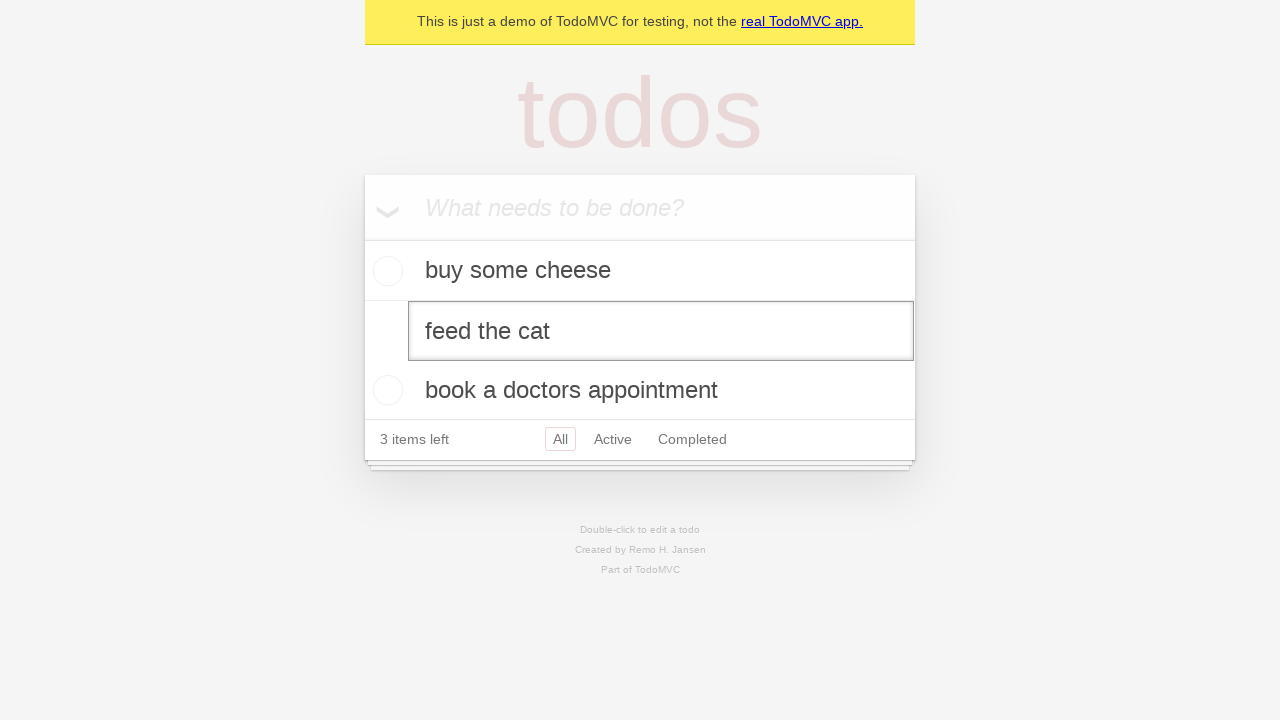

Filled edit textbox with 'buy some sausages' on internal:testid=[data-testid="todo-item"s] >> nth=1 >> internal:role=textbox[nam
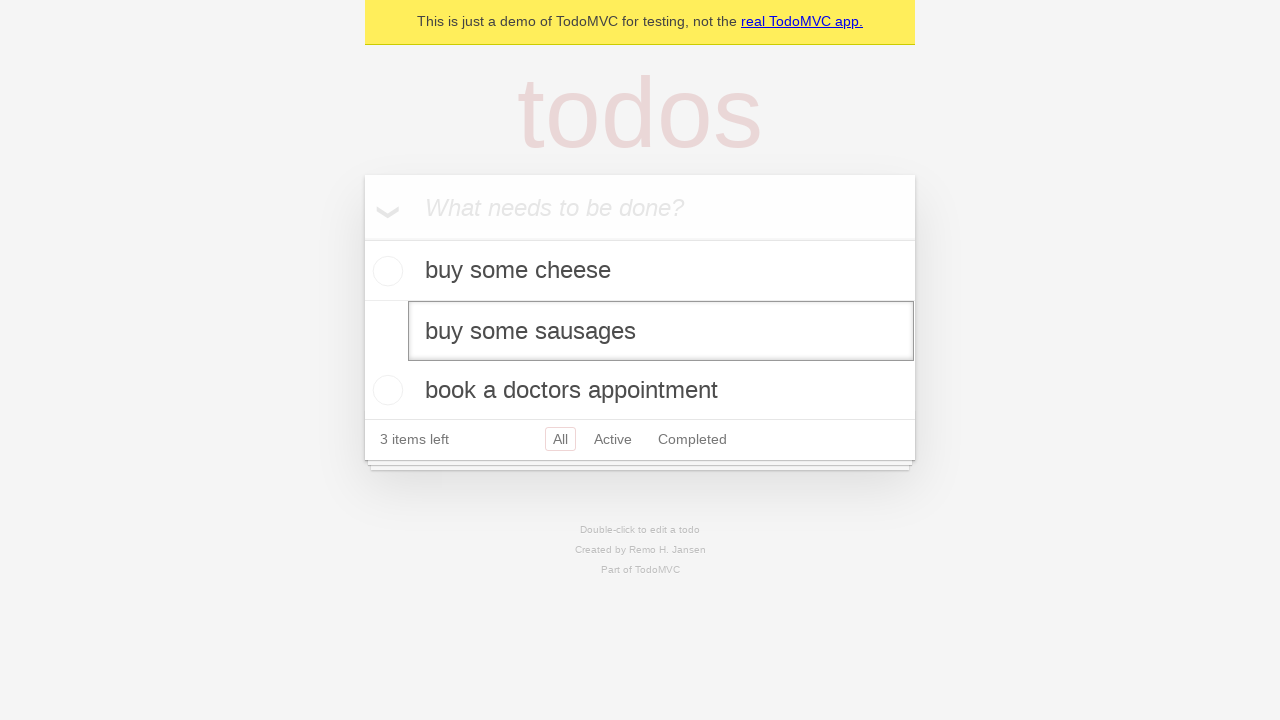

Pressed Escape to cancel edits on internal:testid=[data-testid="todo-item"s] >> nth=1 >> internal:role=textbox[nam
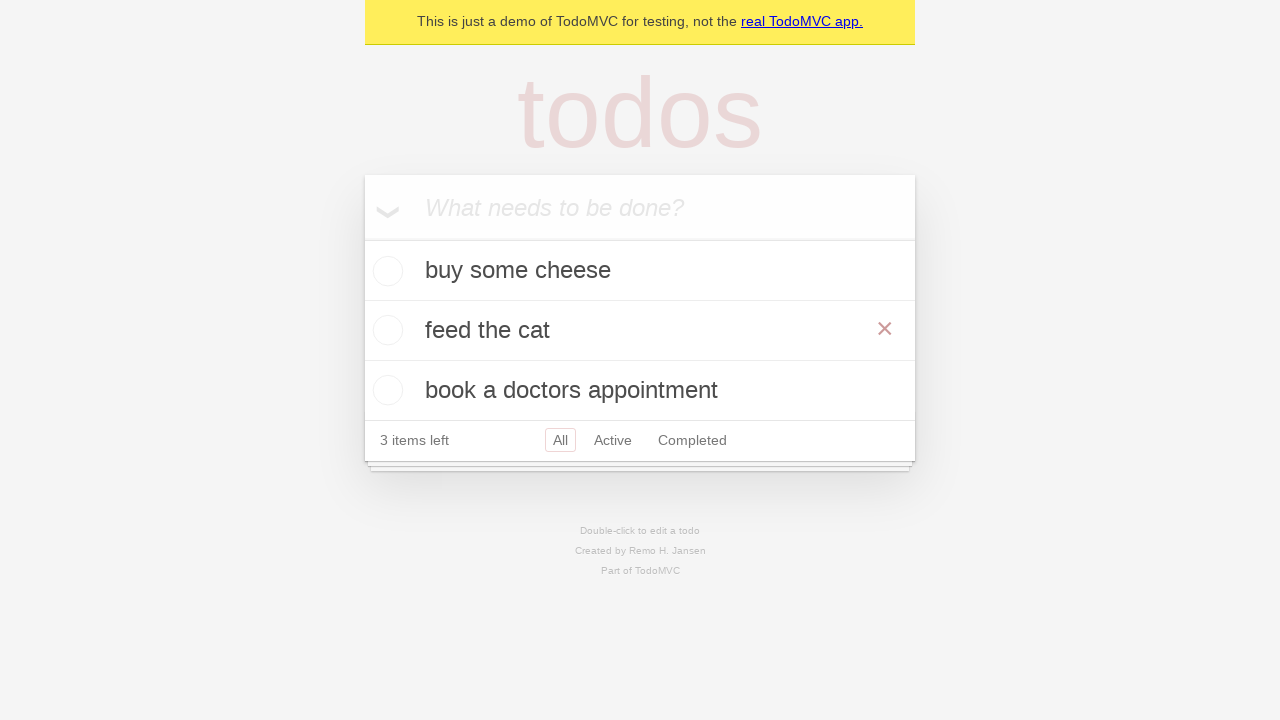

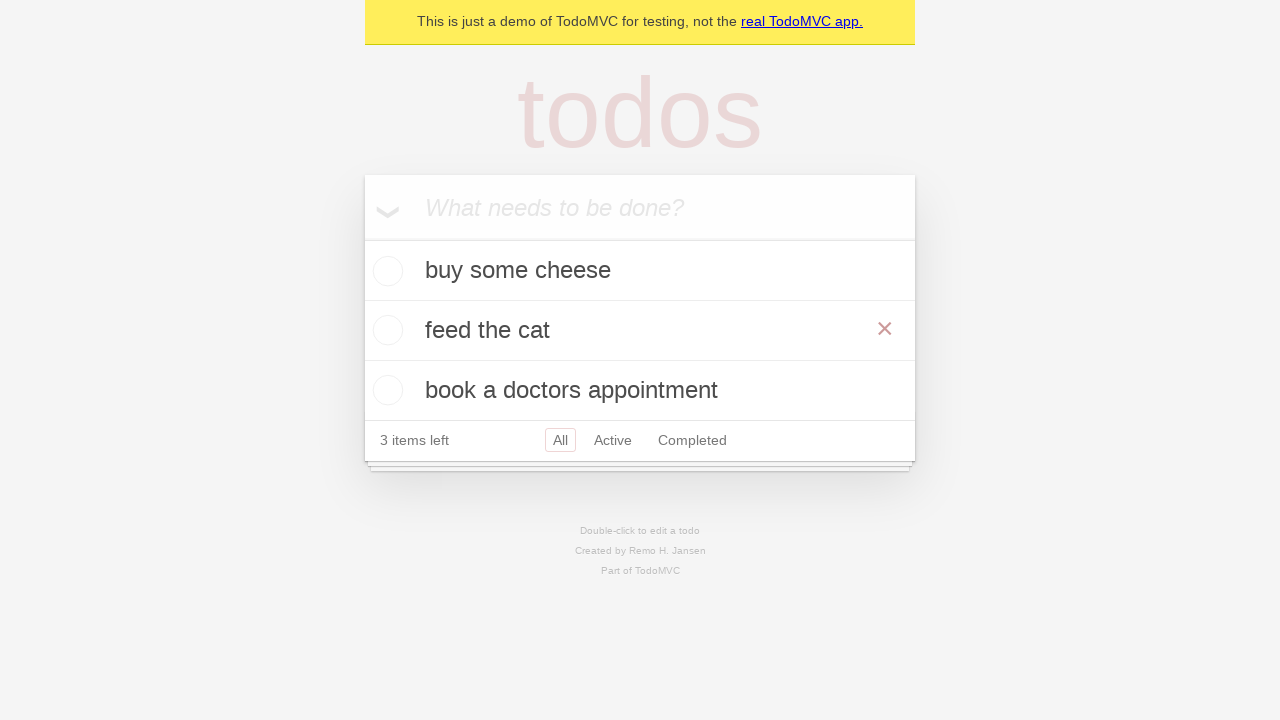